Tests JavaScript alert handling by clicking a button that triggers an alert and accepting it

Starting URL: https://demo.automationtesting.in/Alerts.html

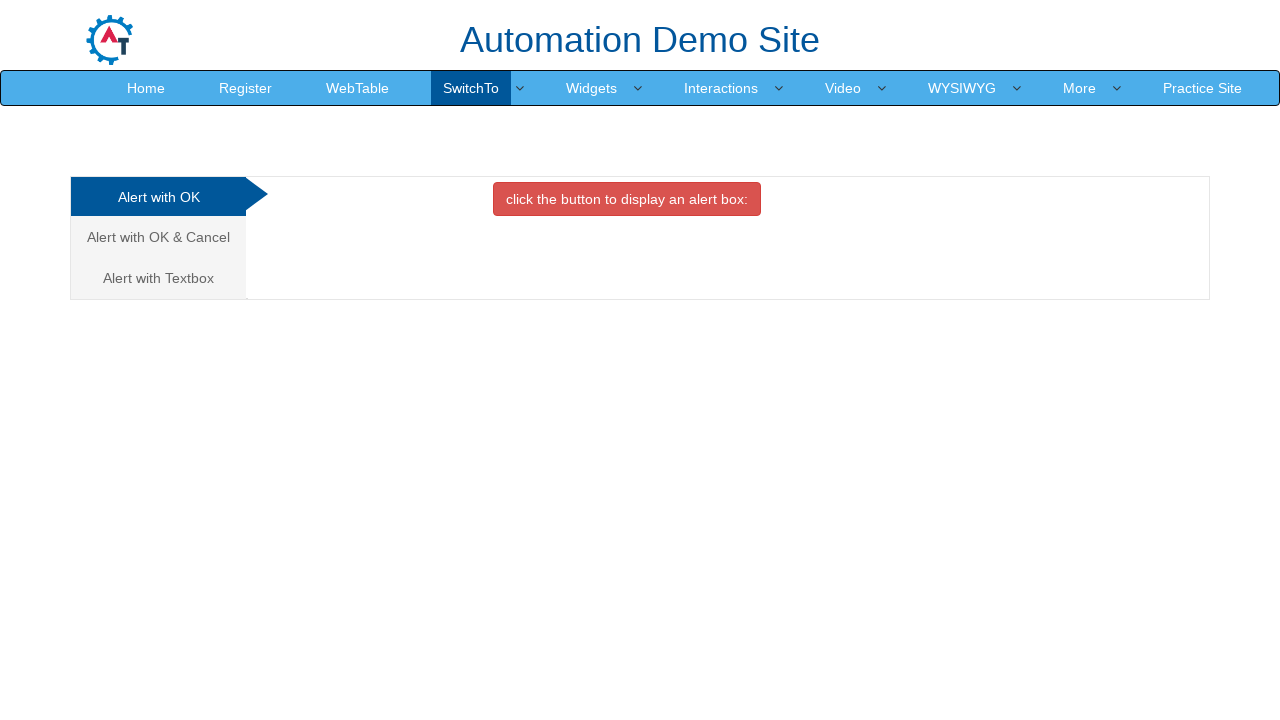

Clicked danger button to trigger JavaScript alert at (627, 199) on button.btn.btn-danger
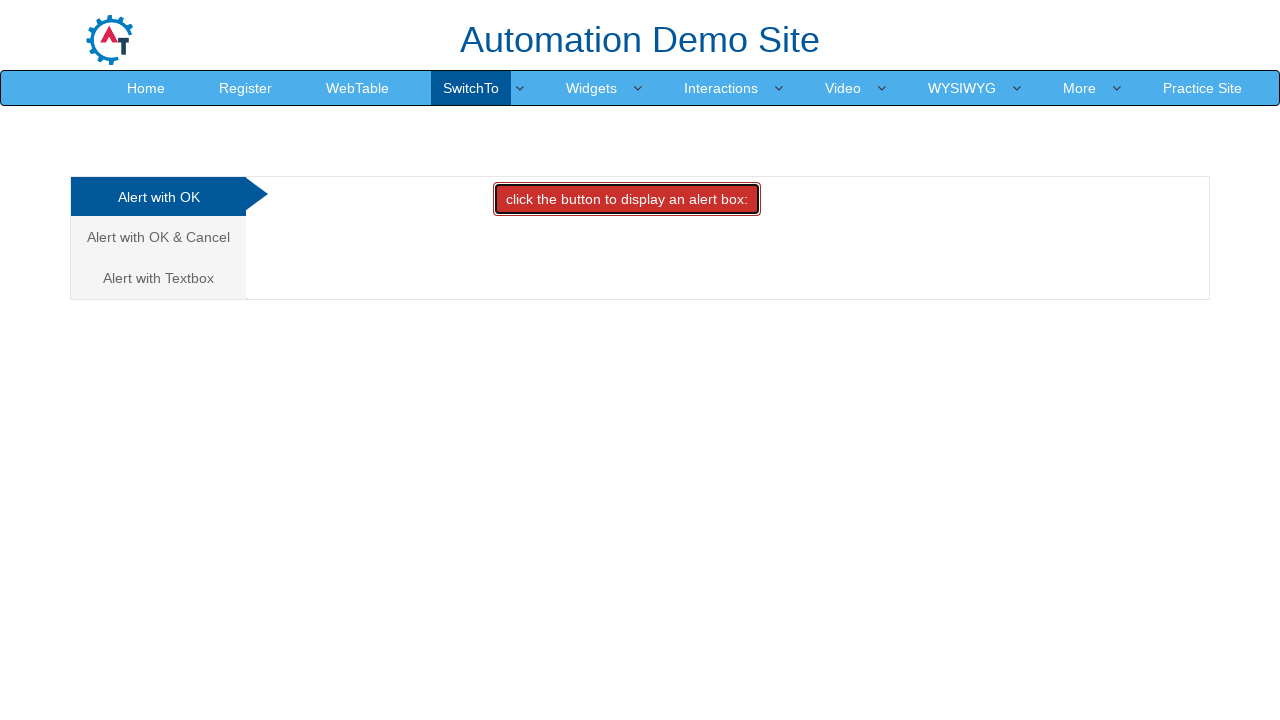

Set up dialog handler to accept alerts
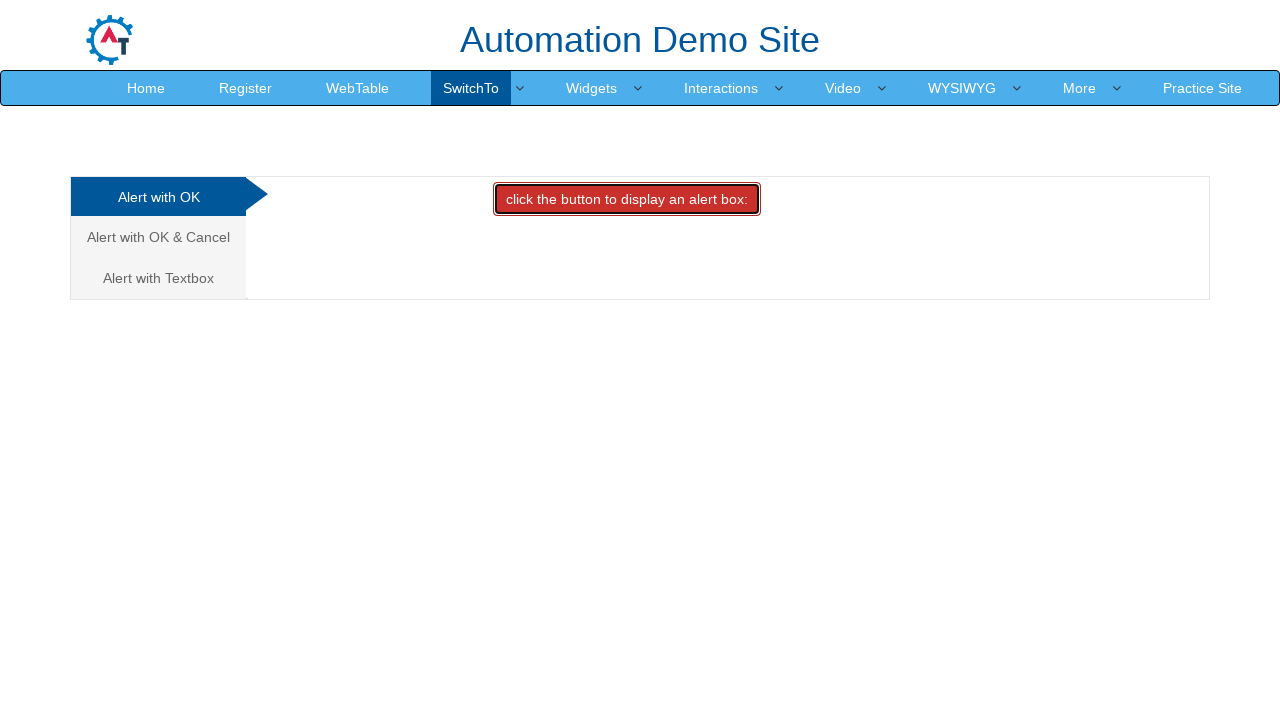

Clicked danger button again to trigger alert (alternative approach) at (627, 199) on button.btn.btn-danger
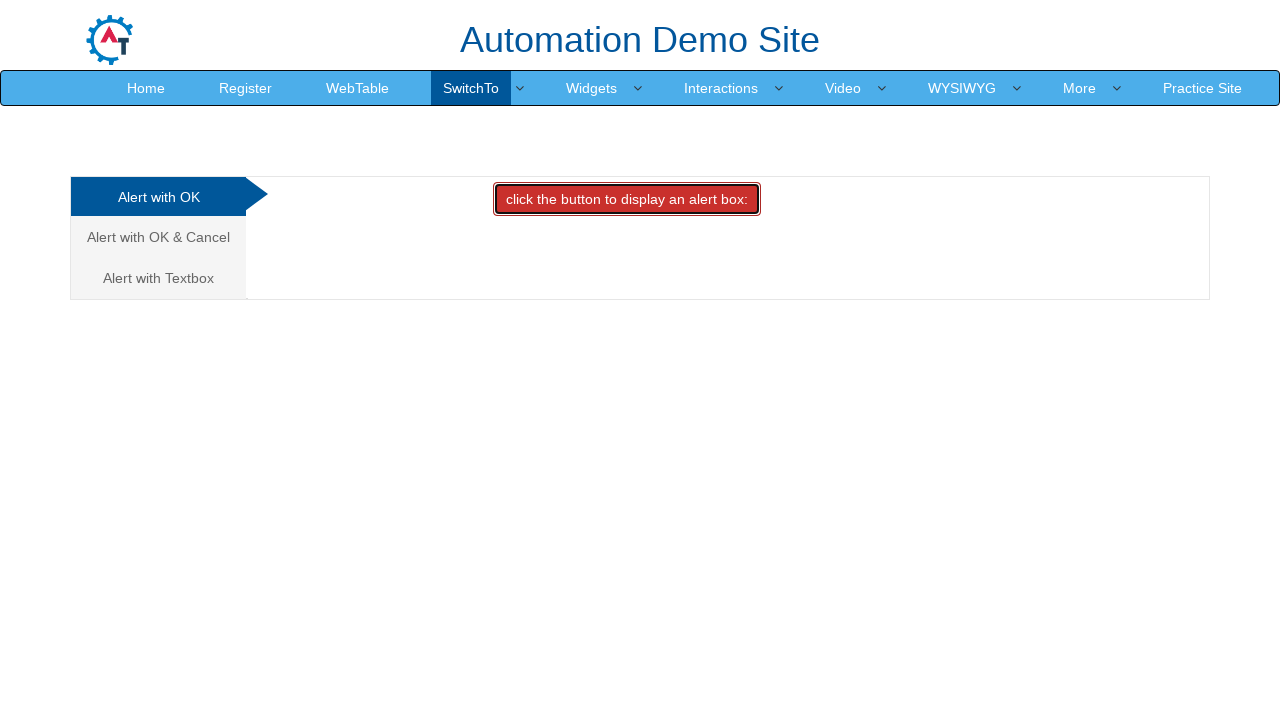

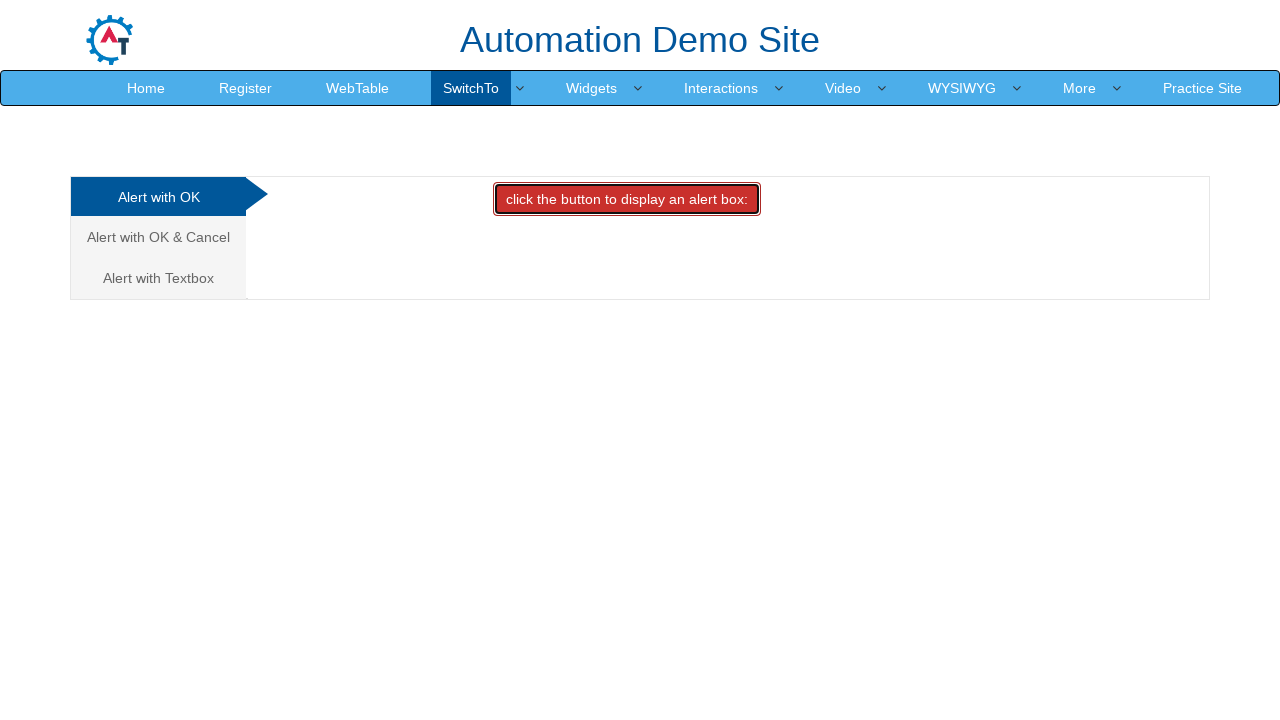